Tests the search functionality with an empty text input to verify empty search handling

Starting URL: https://www.labirint.ru/

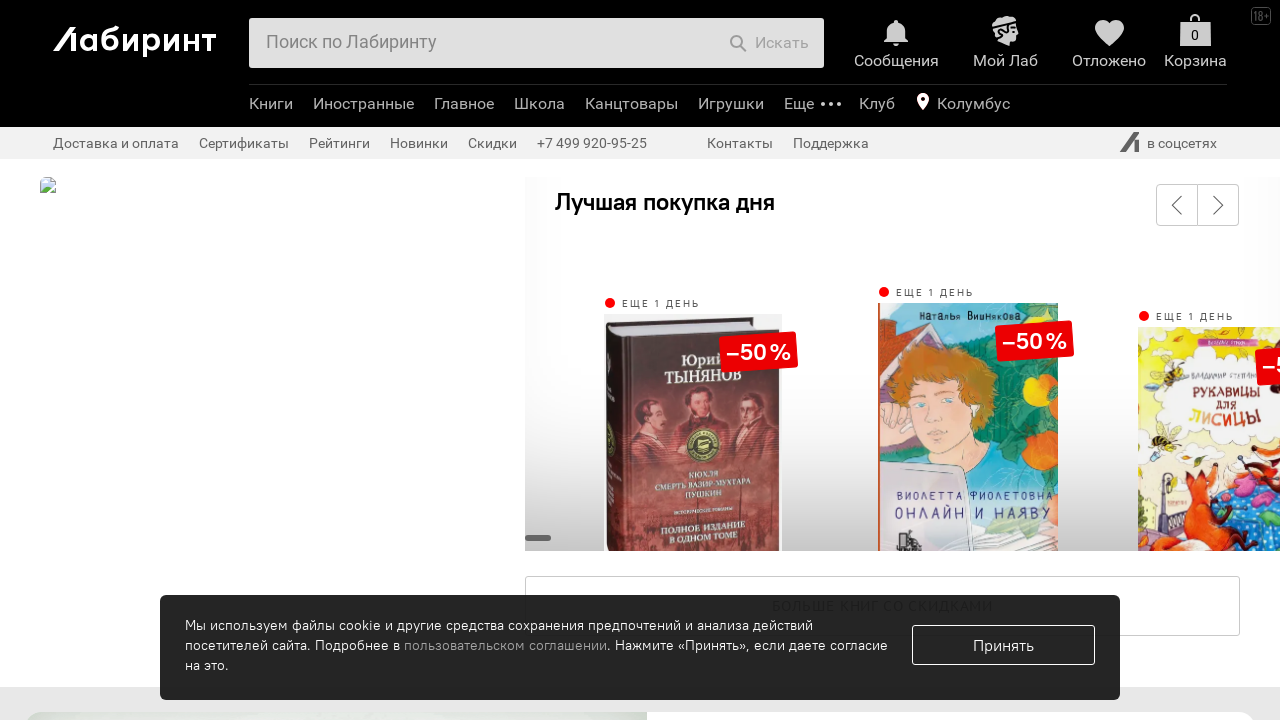

Cleared search field by filling with empty text on #search-field
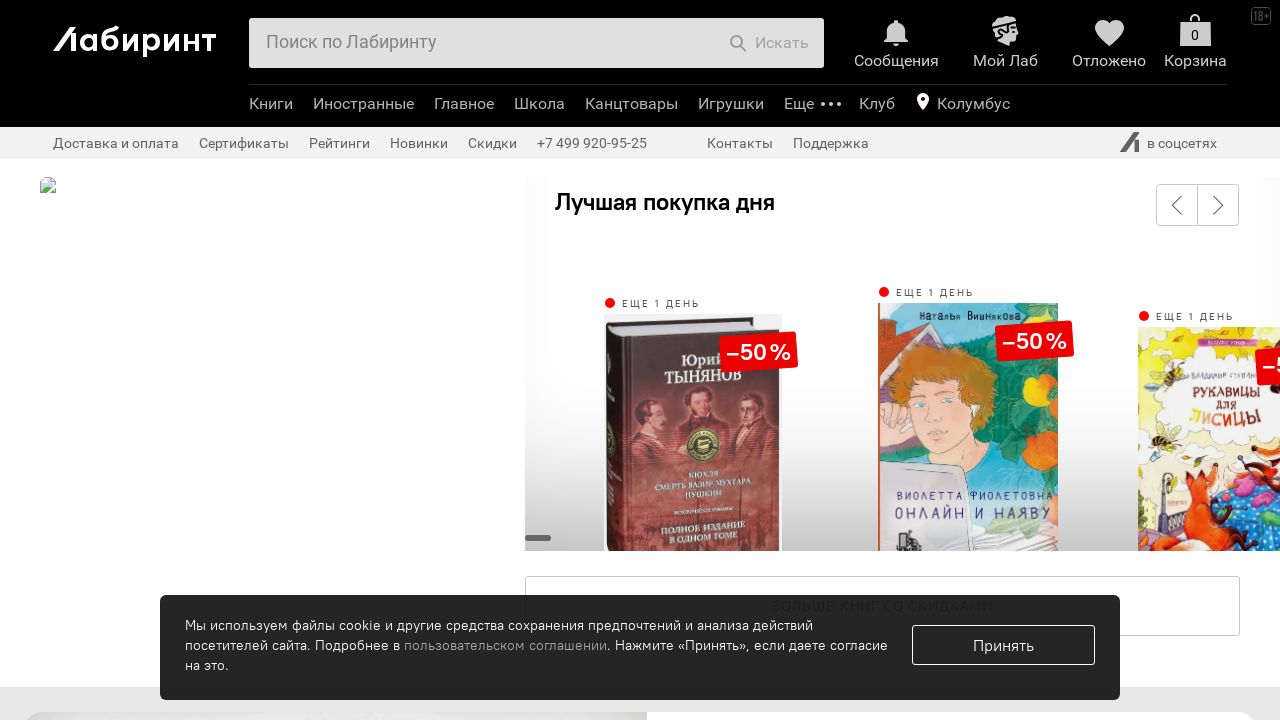

Clicked search submit button at (782, 43) on .b-header-b-search-e-btntxt
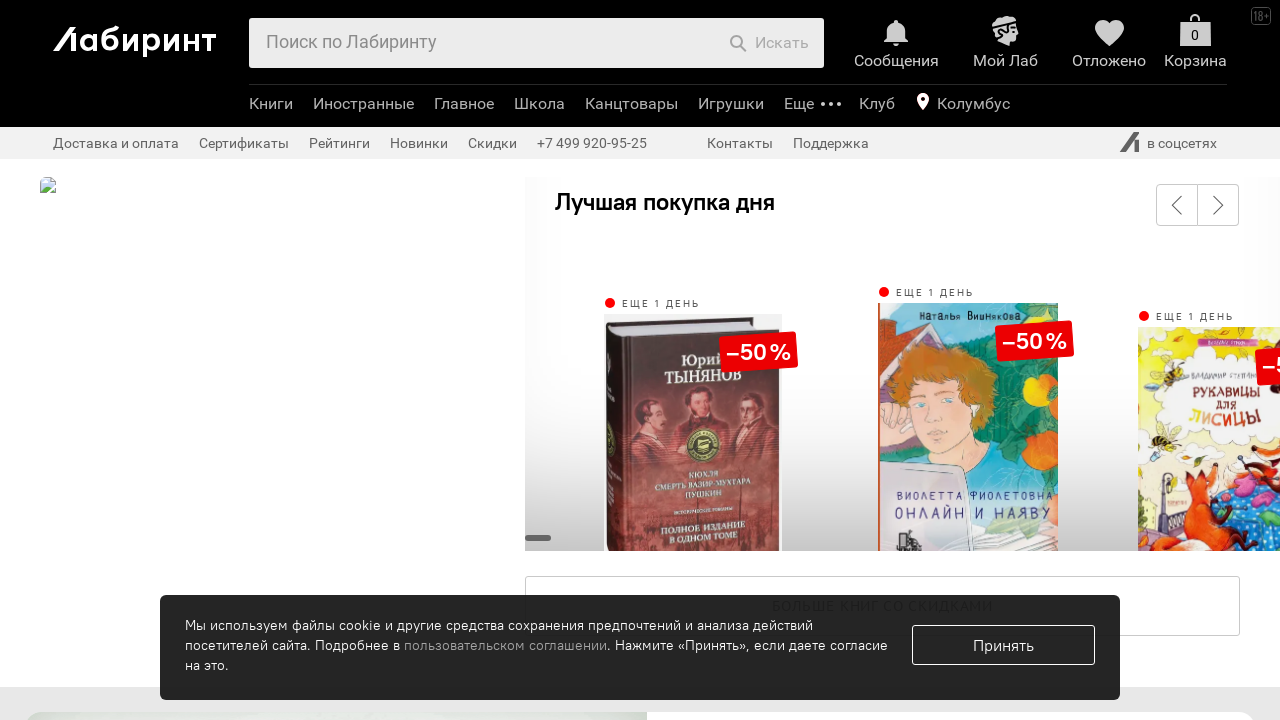

Waited for page to reach networkidle state after empty search submission
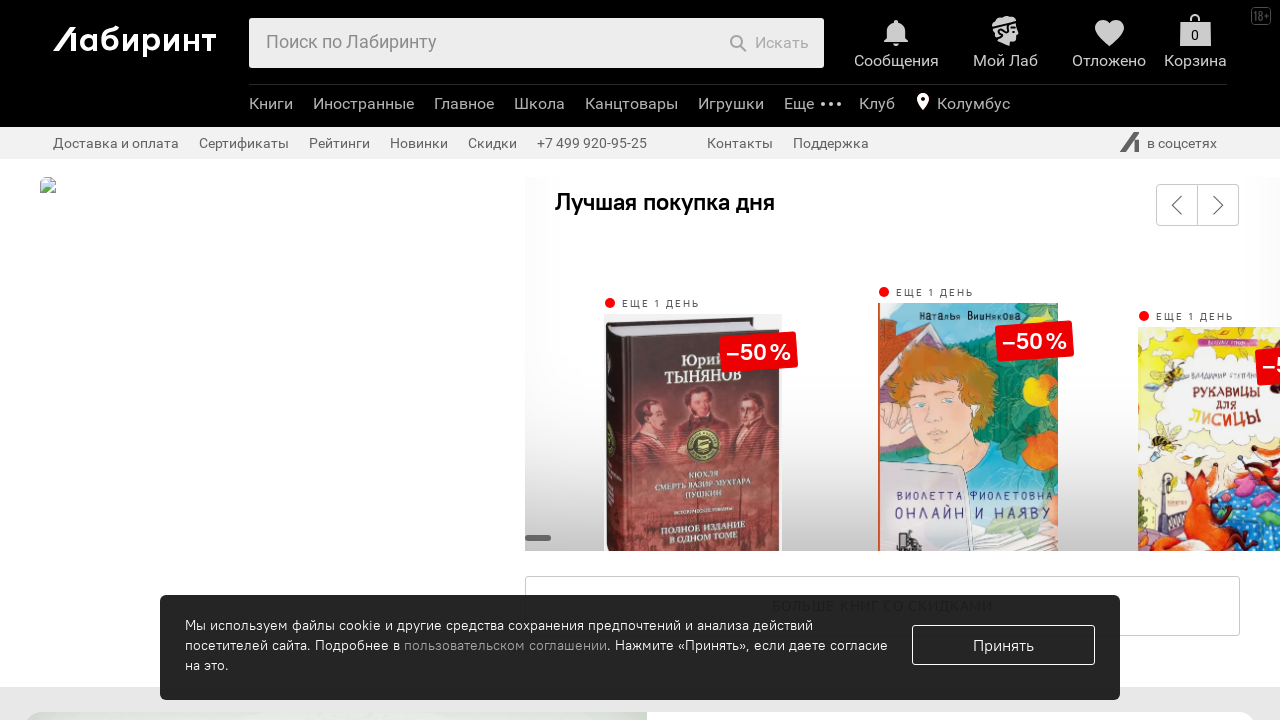

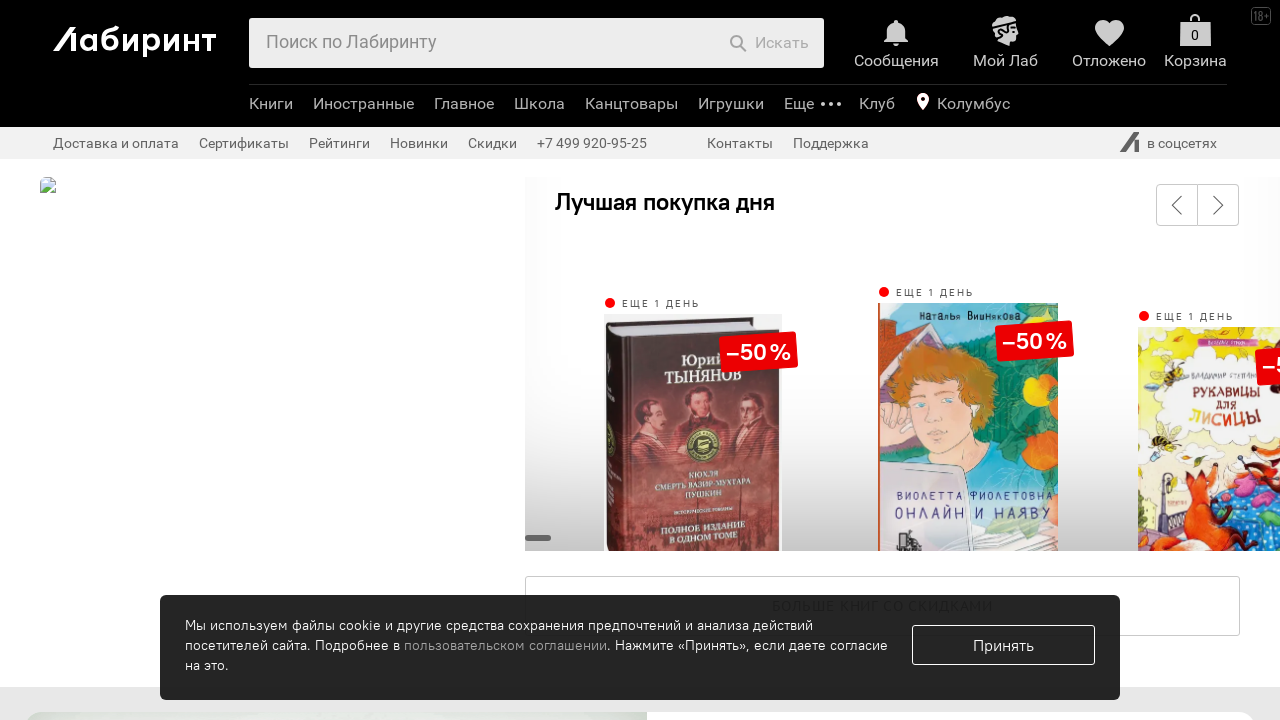